Tests moving a slider element to the left by decreasing its value by 10 and verifying the displayed value matches

Starting URL: https://practice-automation.com/

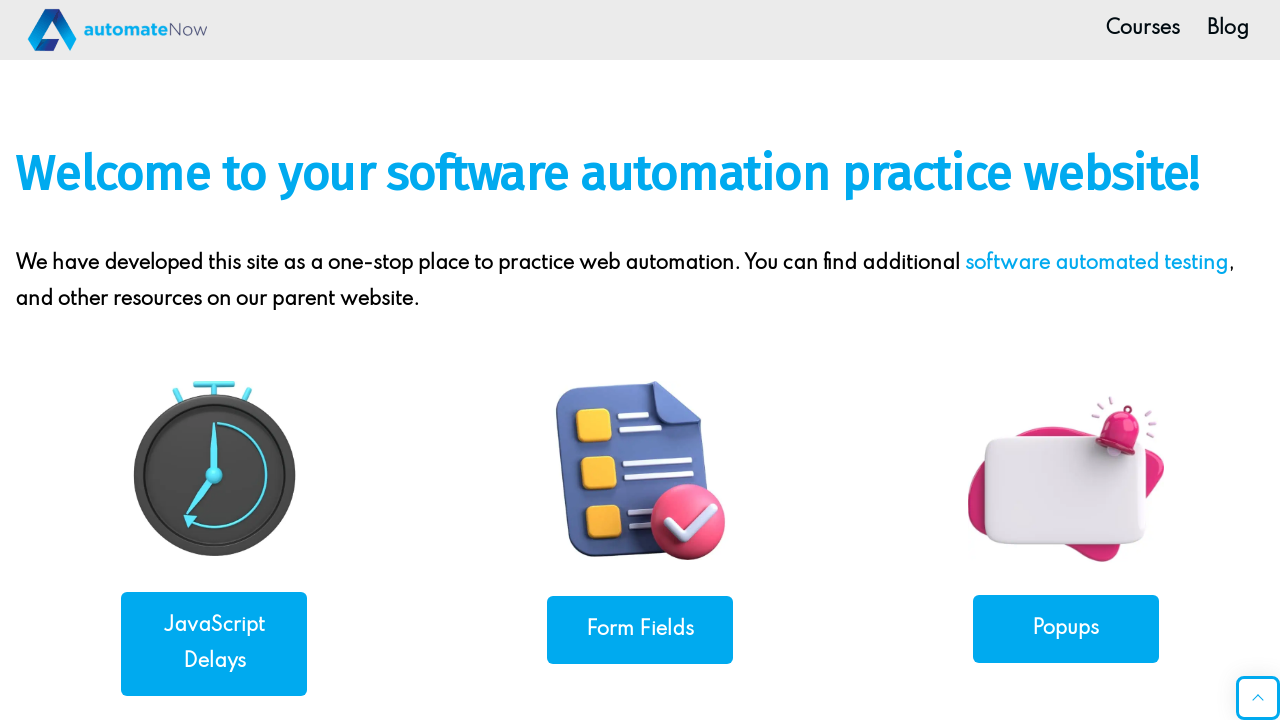

Clicked on Sliders link to navigate to sliders page at (214, 360) on text=Sliders
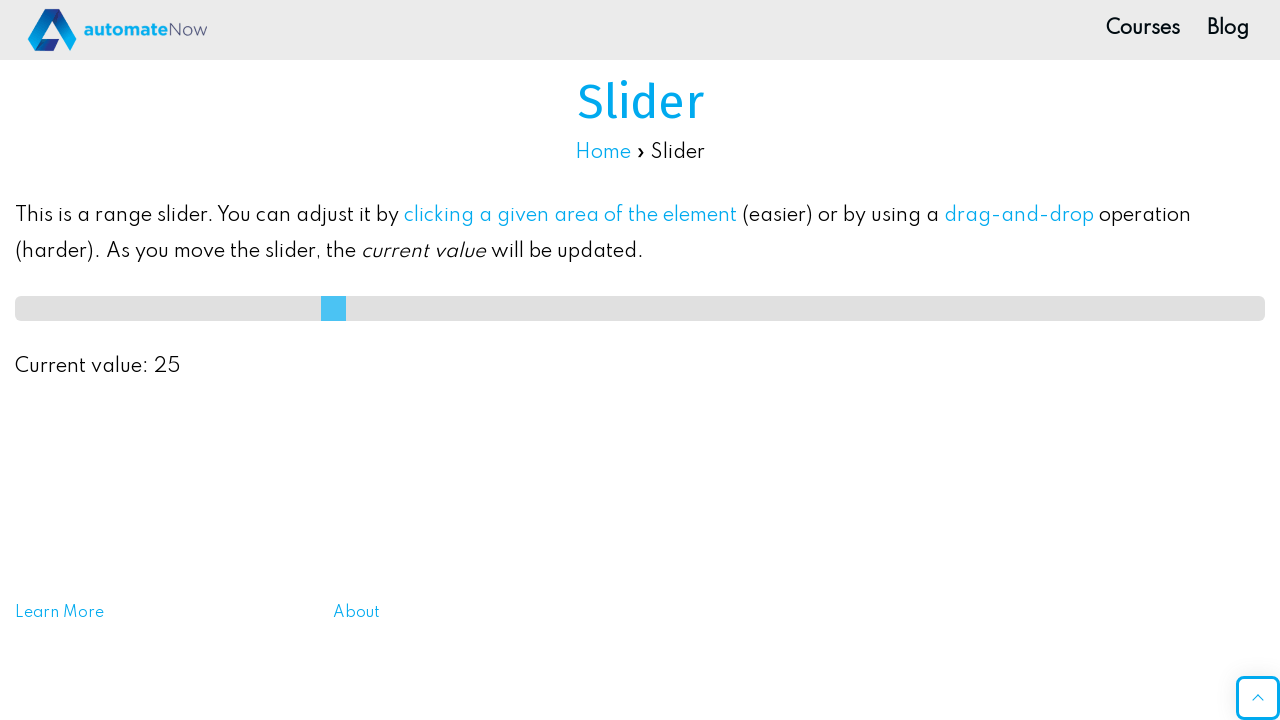

Slider element #slideMe became visible
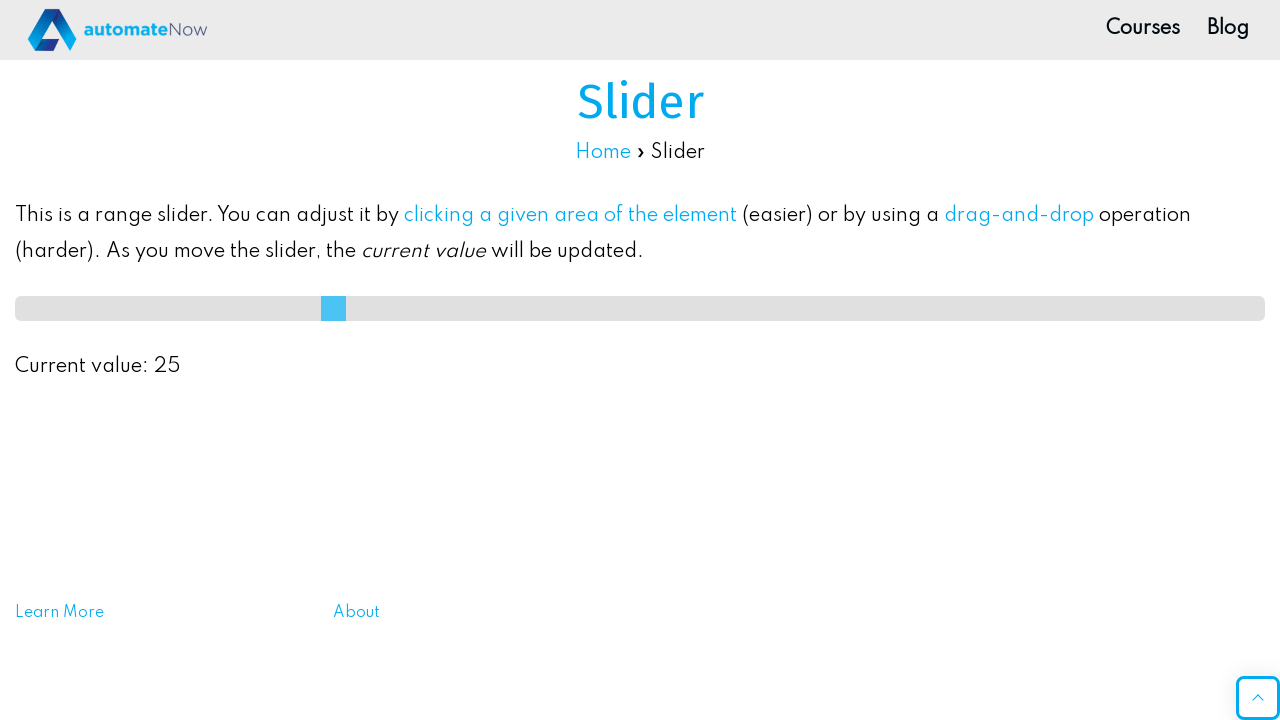

Retrieved current slider value: 25
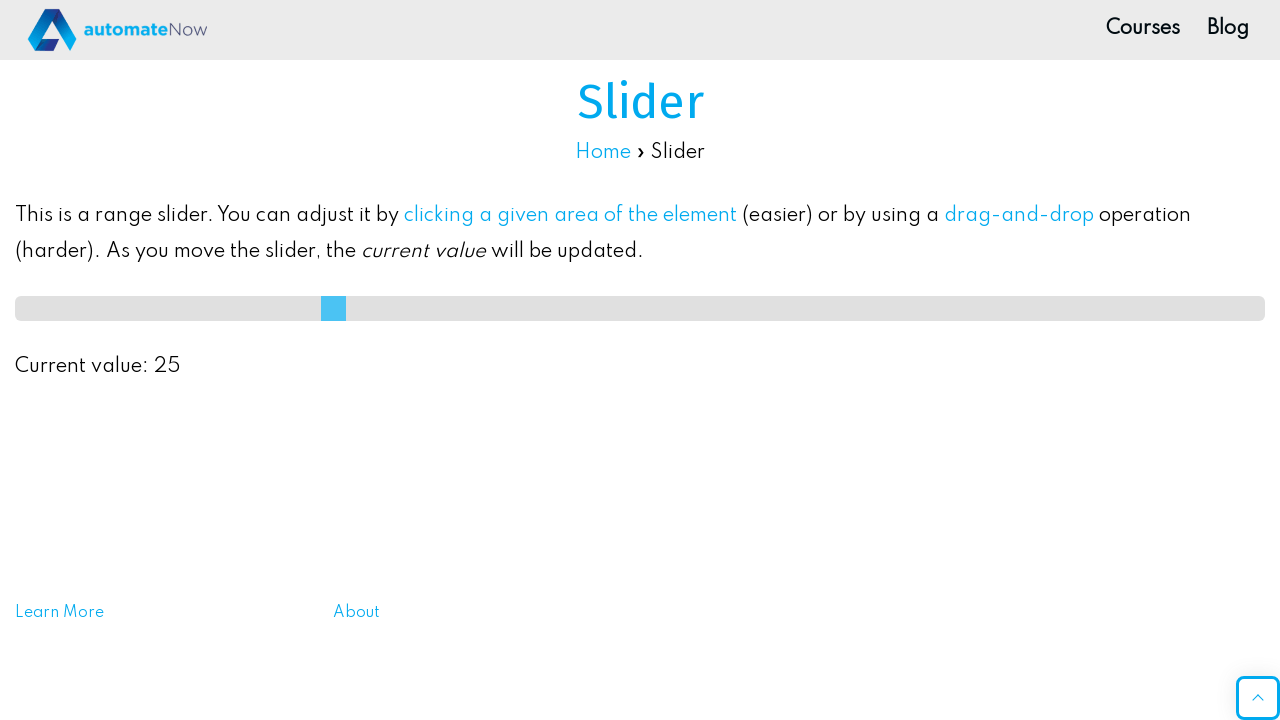

Calculated new slider value by decreasing by 10: 15
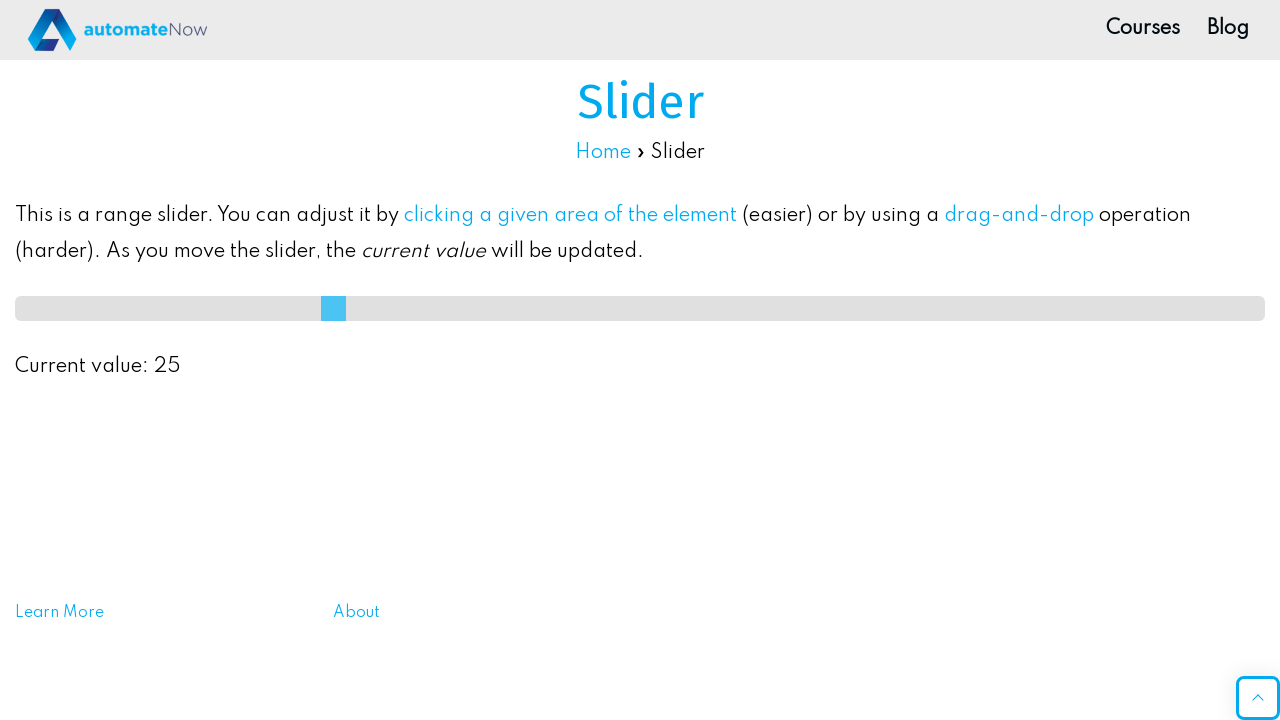

Set slider value to 15 using JavaScript and dispatched input event
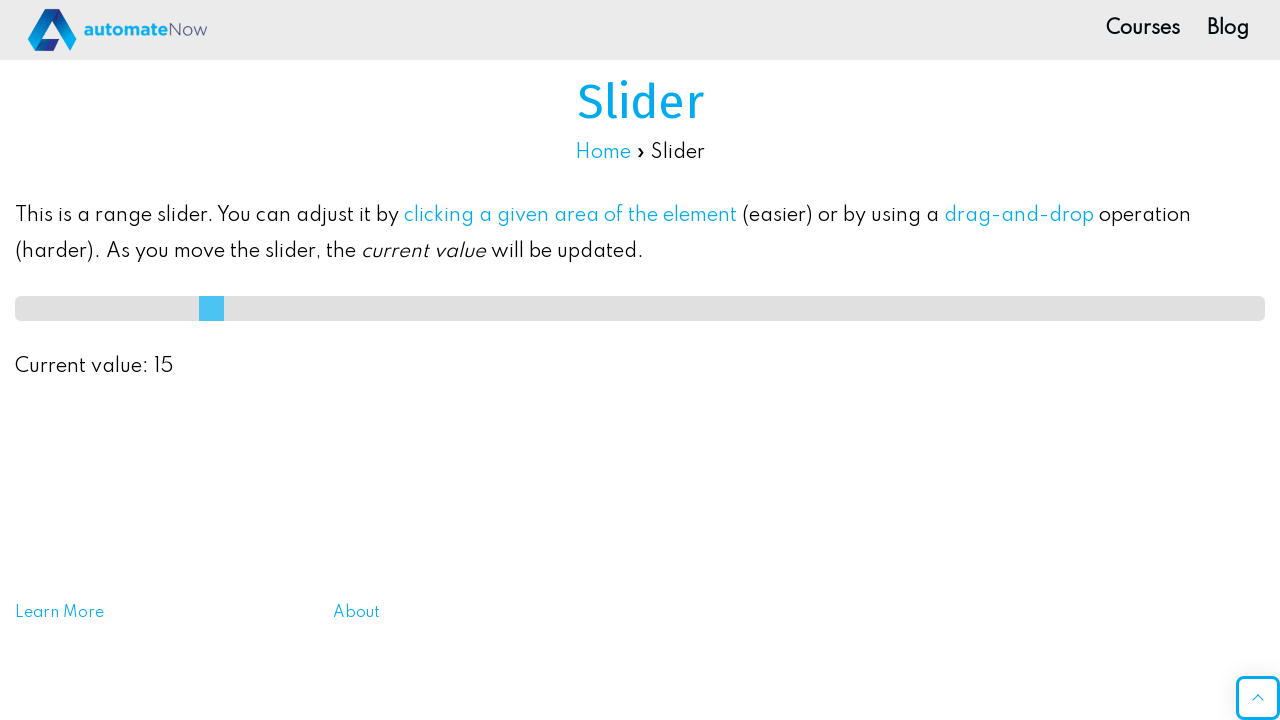

Verified slider value updated to 15
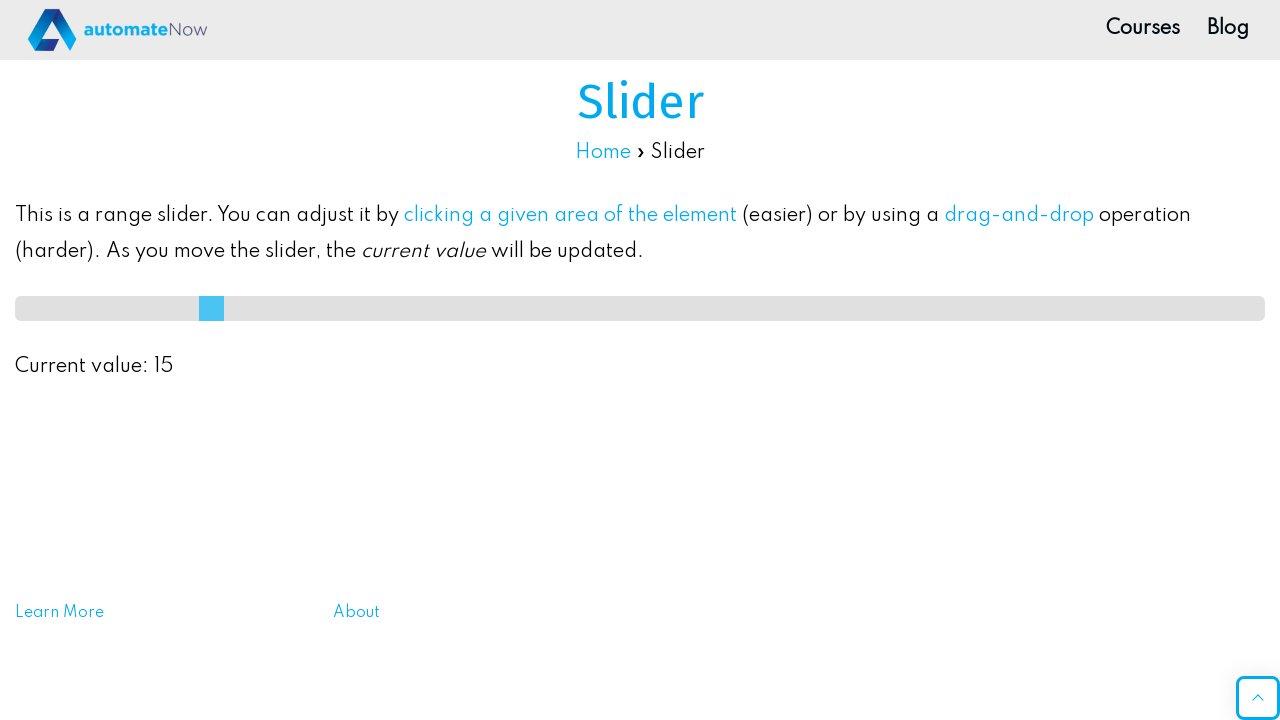

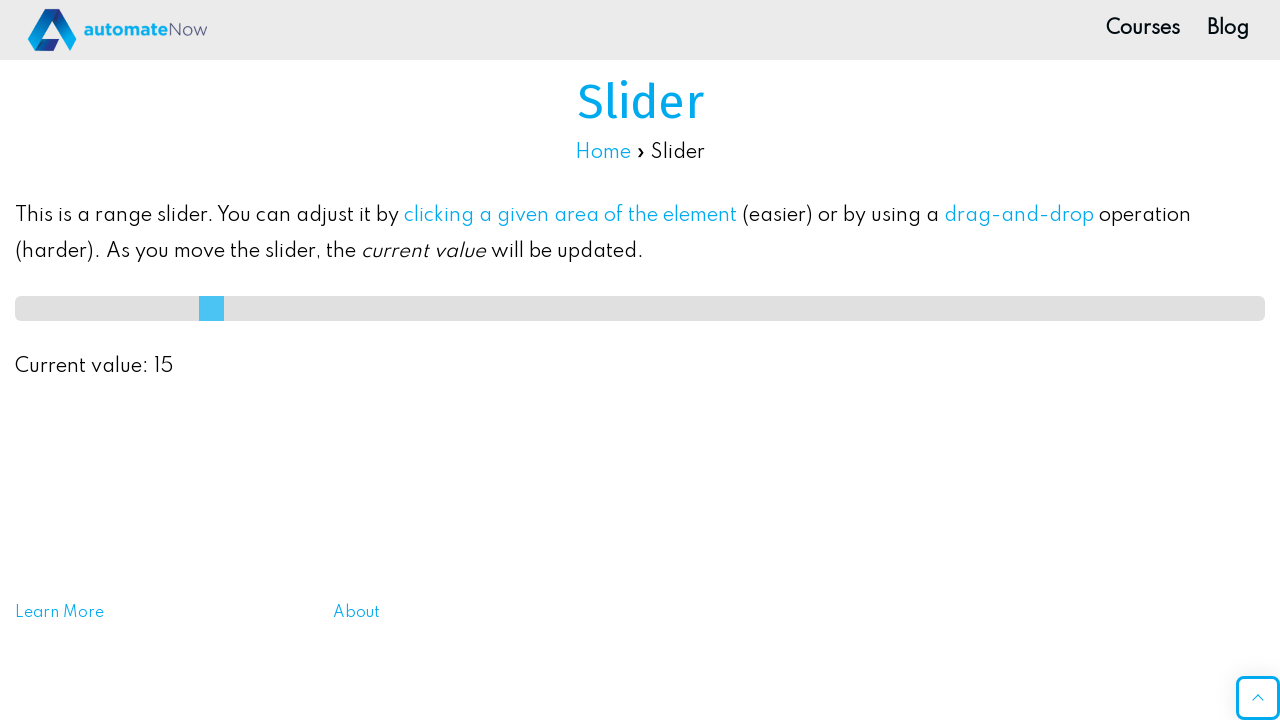